Tests various JavaScript alert handling on demoqa.com including simple alerts, timed alerts, confirm dialogs, and prompt dialogs with text input

Starting URL: https://demoqa.com

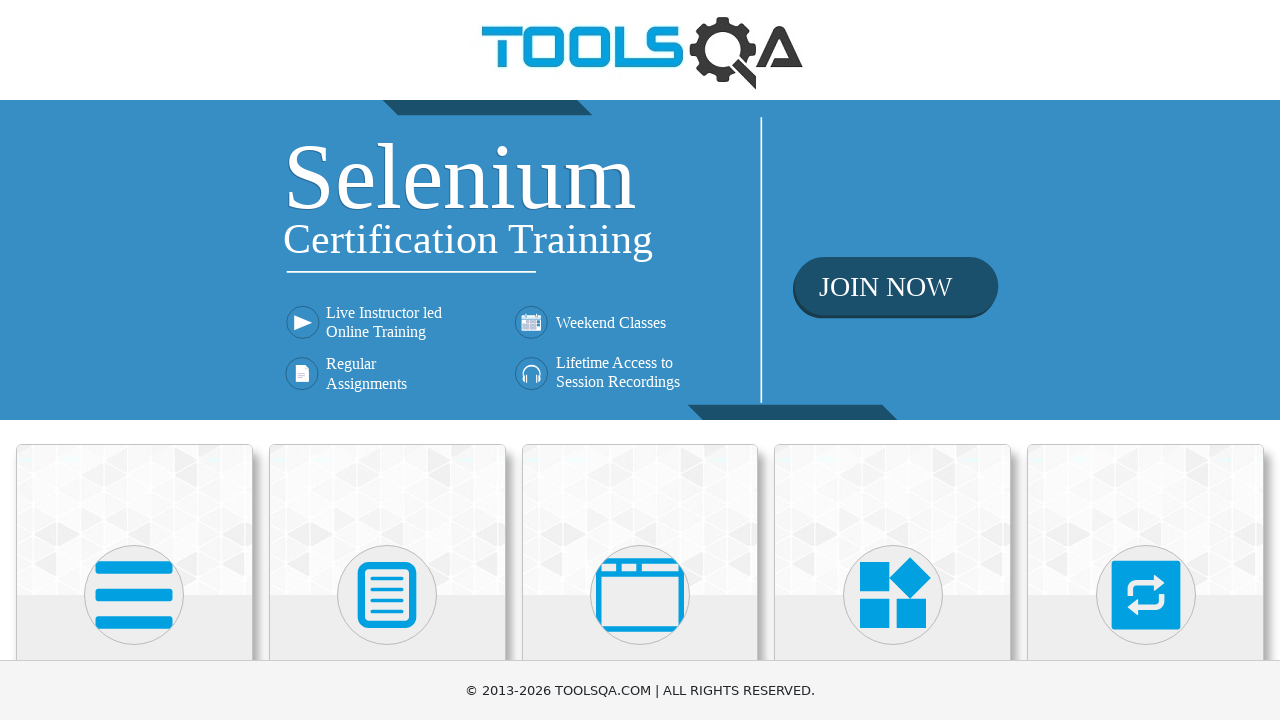

Scrolled down 300px to view alert cards
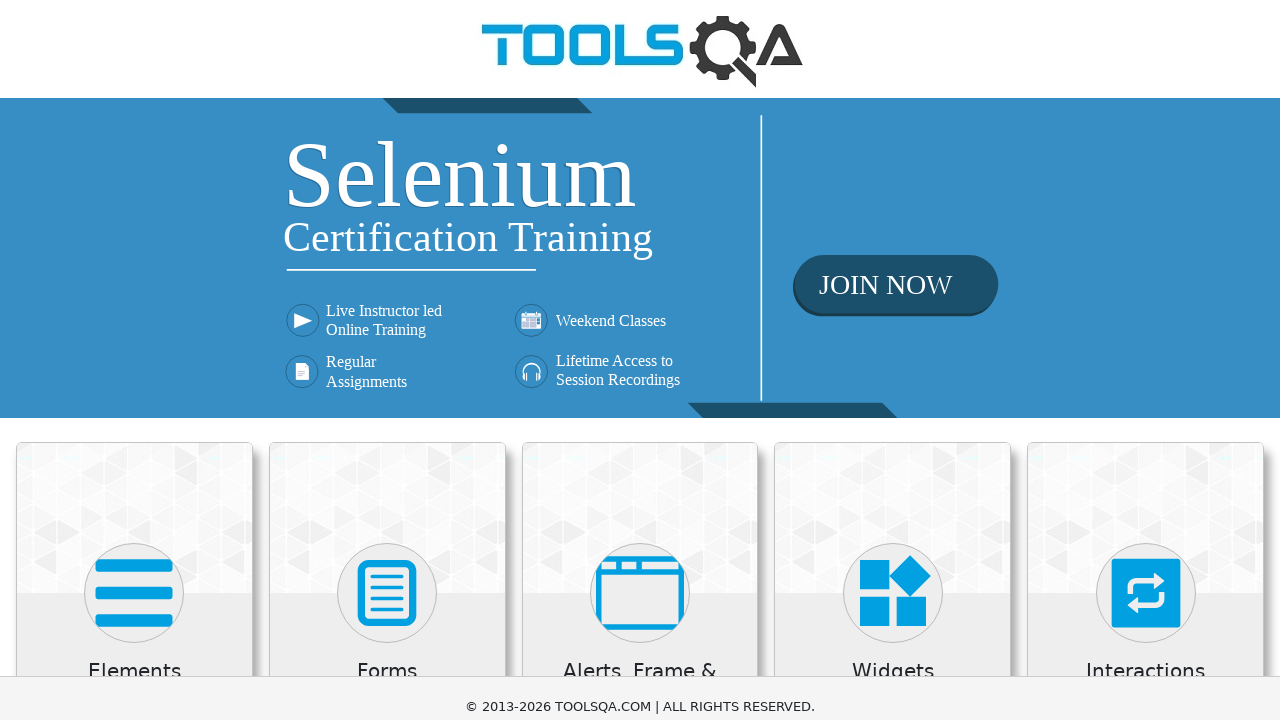

Clicked on 'Alerts, Frame & Windows' card at (640, 385) on xpath=//h5[text()='Alerts, Frame & Windows']
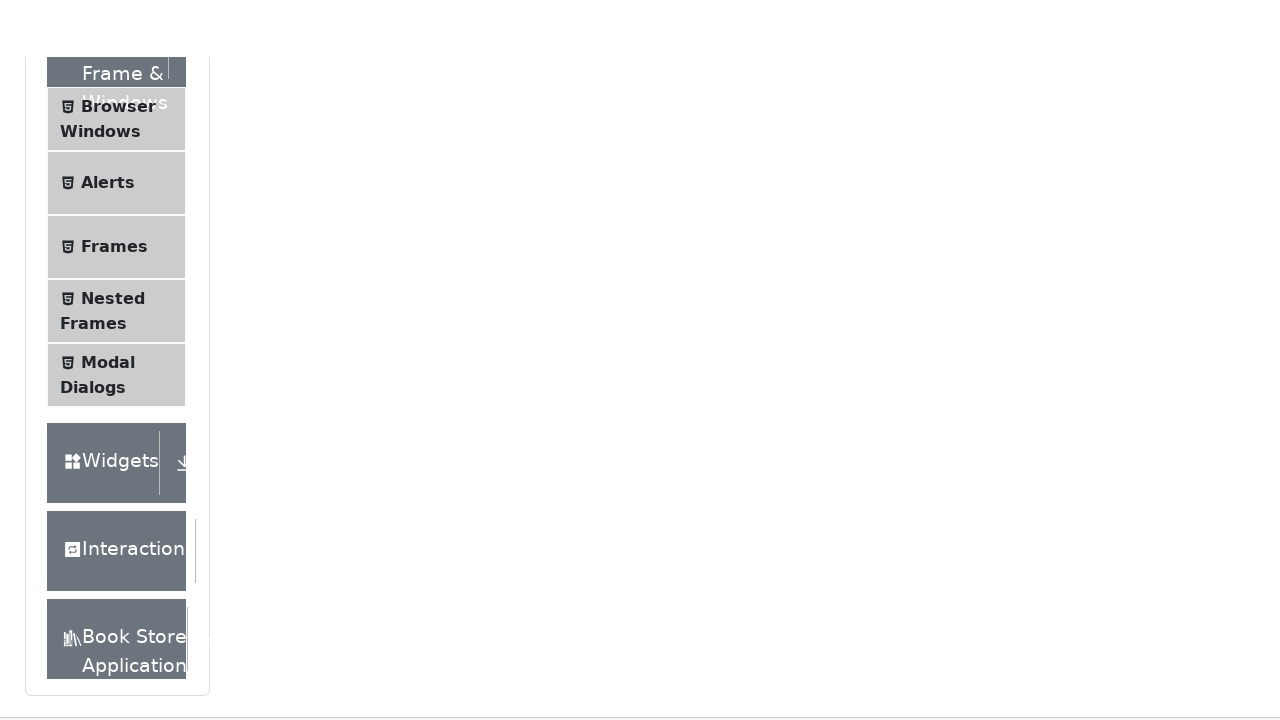

Scrolled down 400px to view menu items
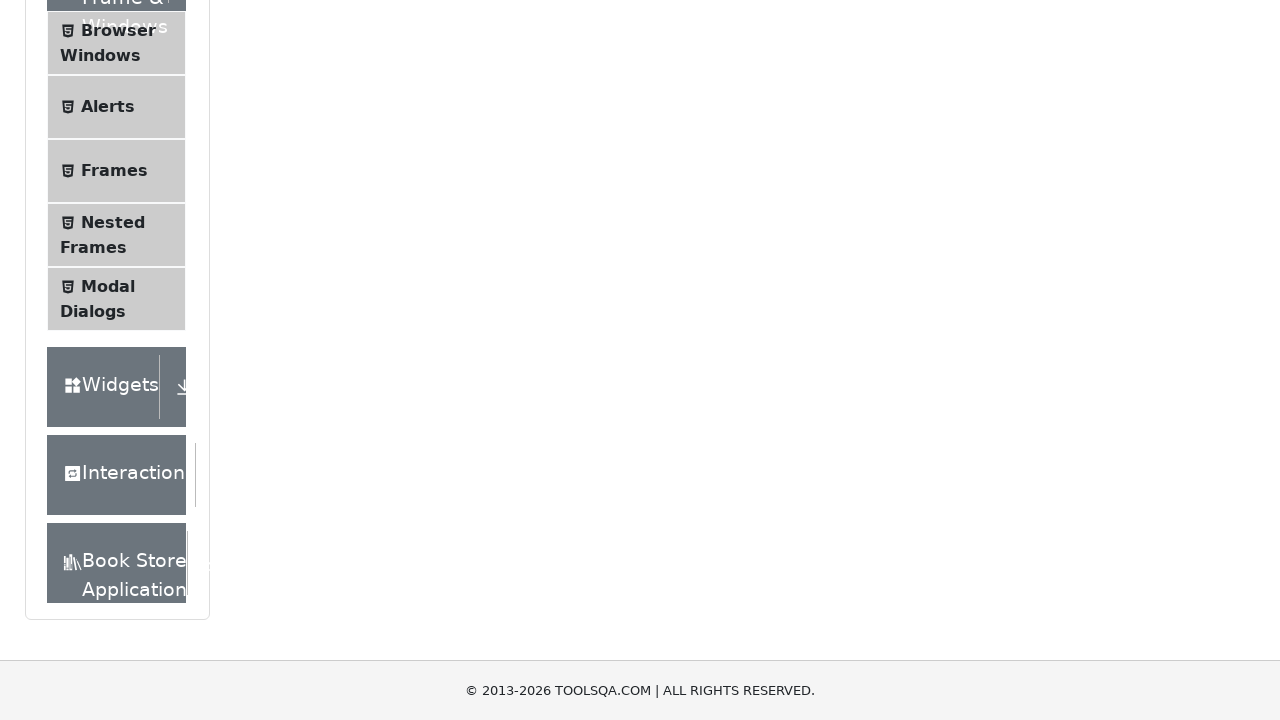

Clicked on 'Alerts' menu item at (108, 107) on xpath=//span[text()='Alerts']
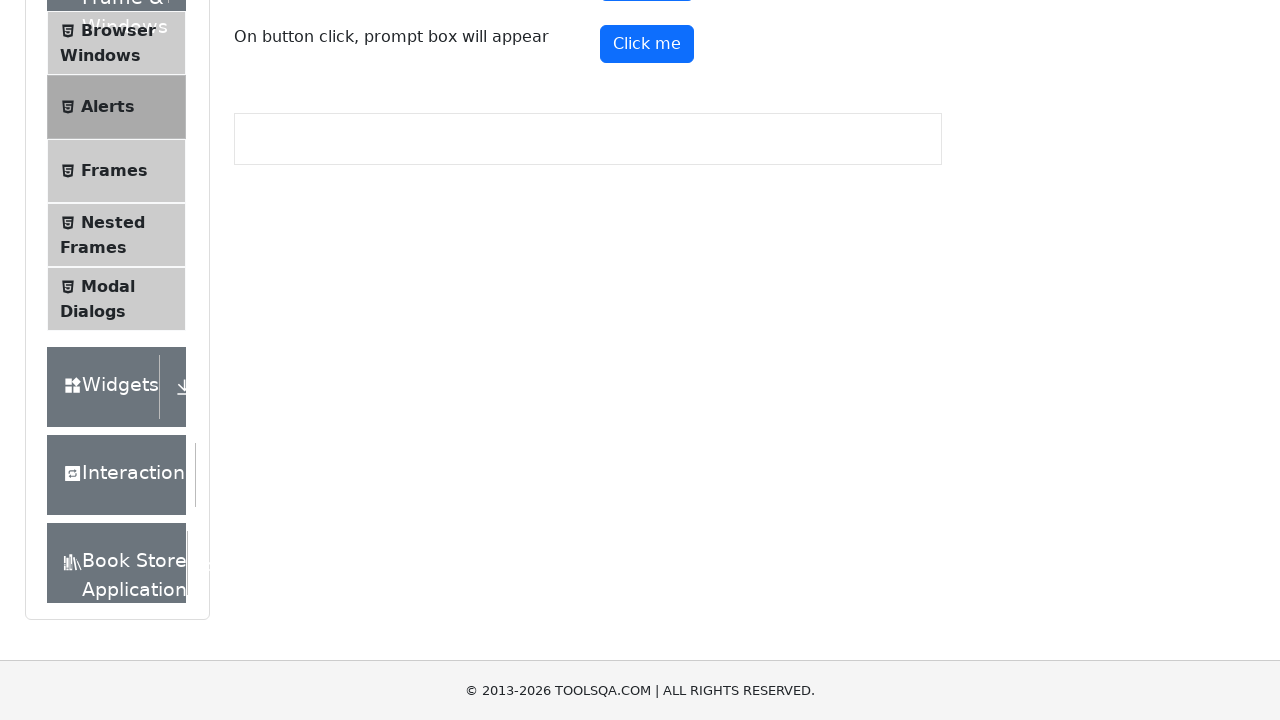

Clicked alert button to trigger simple alert at (647, 242) on #alertButton
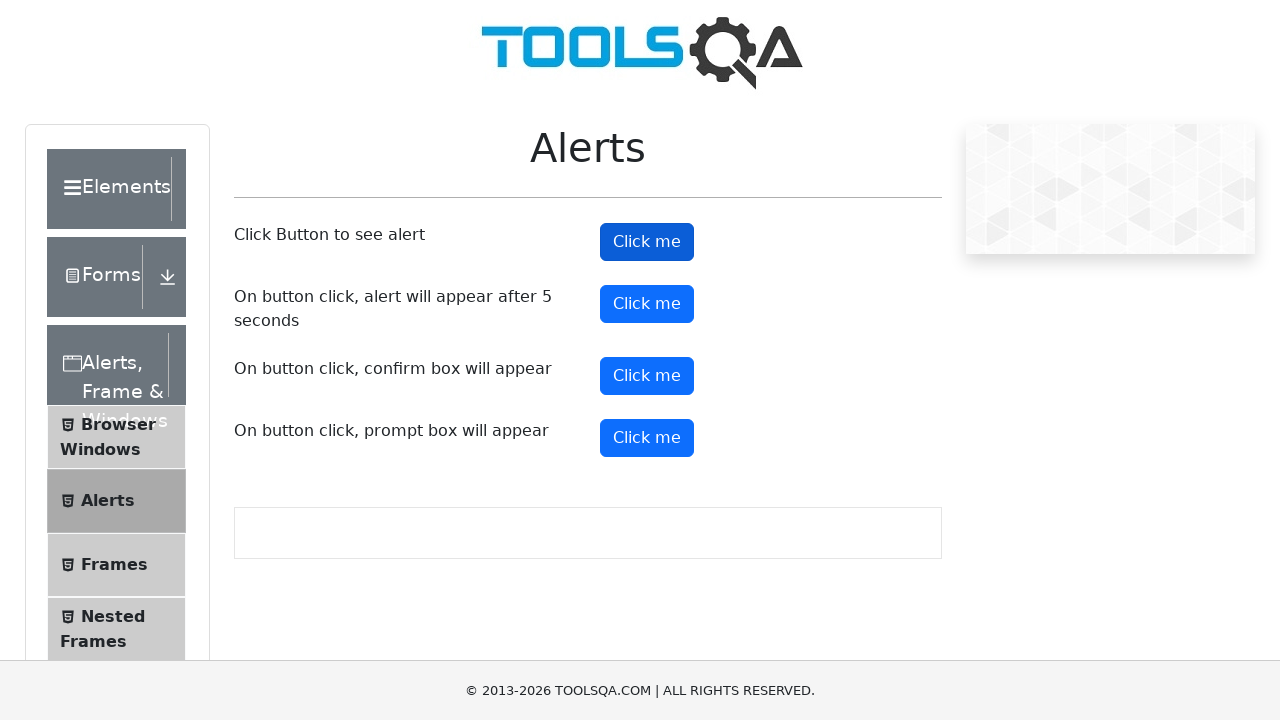

Set up dialog handler to accept alerts
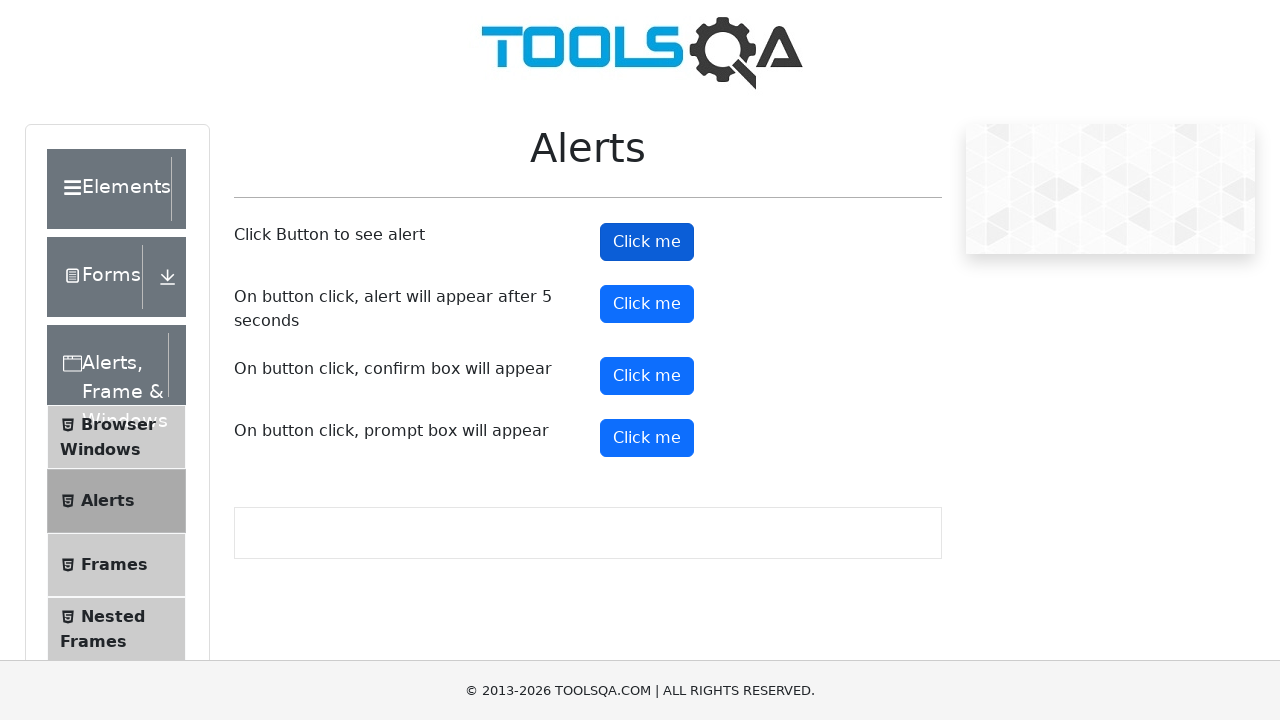

Waited 500ms for alert to be dismissed
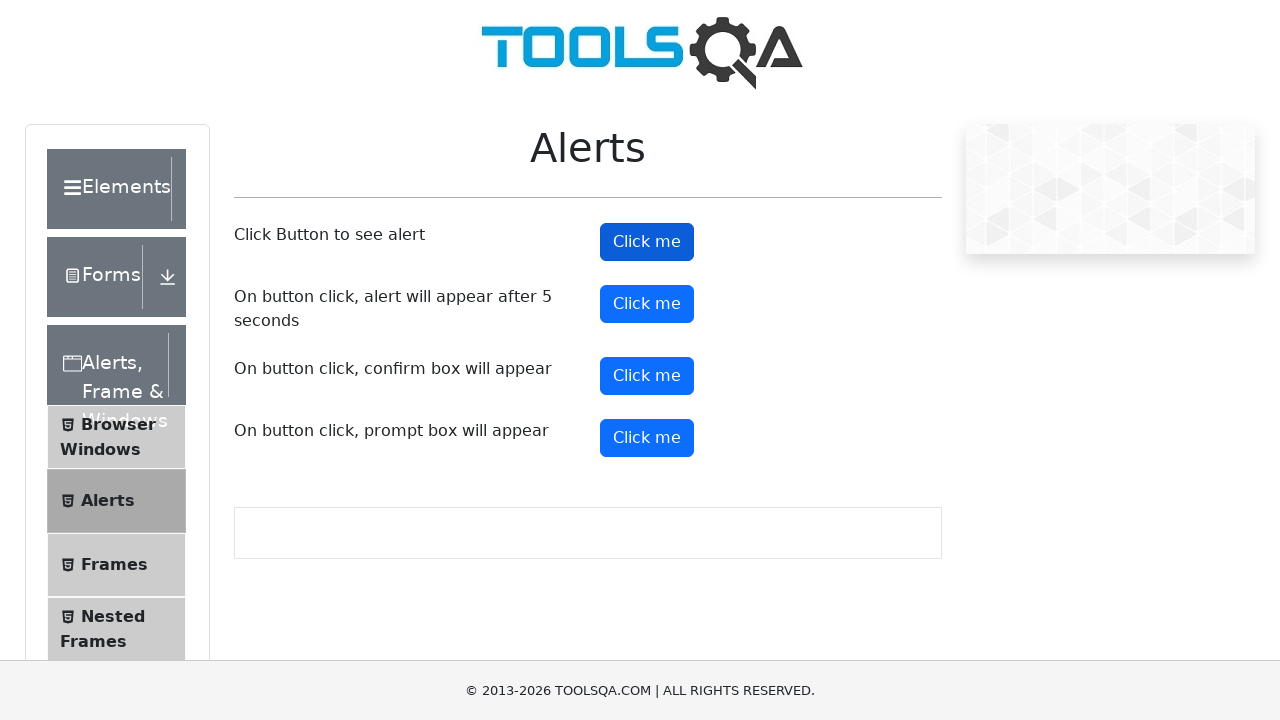

Clicked timed alert button at (647, 304) on #timerAlertButton
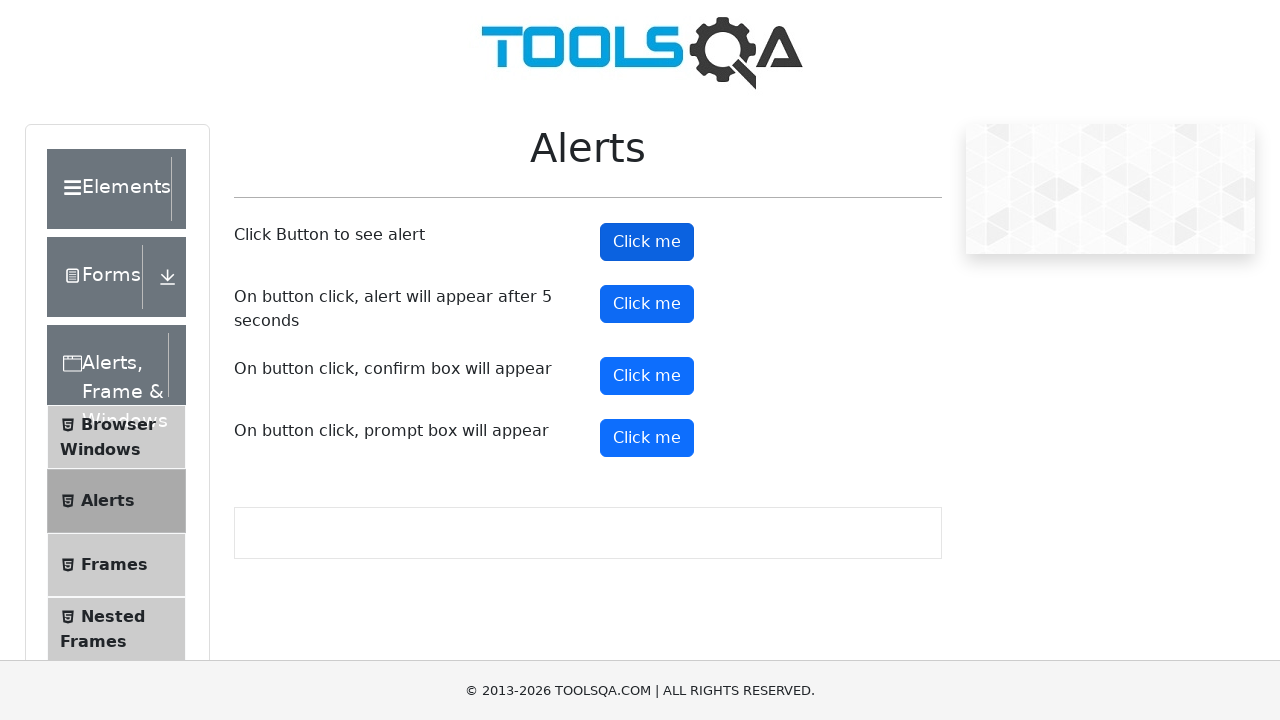

Waited 6 seconds for timed alert to appear and be accepted
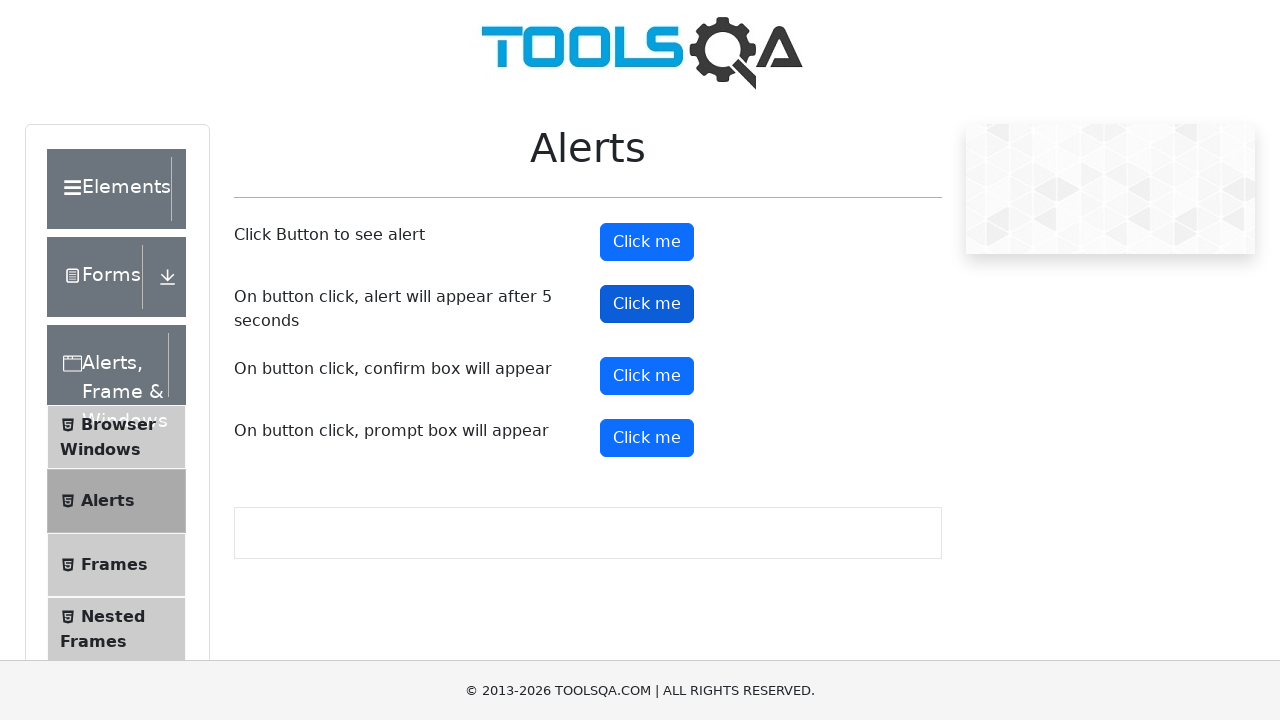

Clicked confirm button to trigger confirm dialog at (647, 376) on #confirmButton
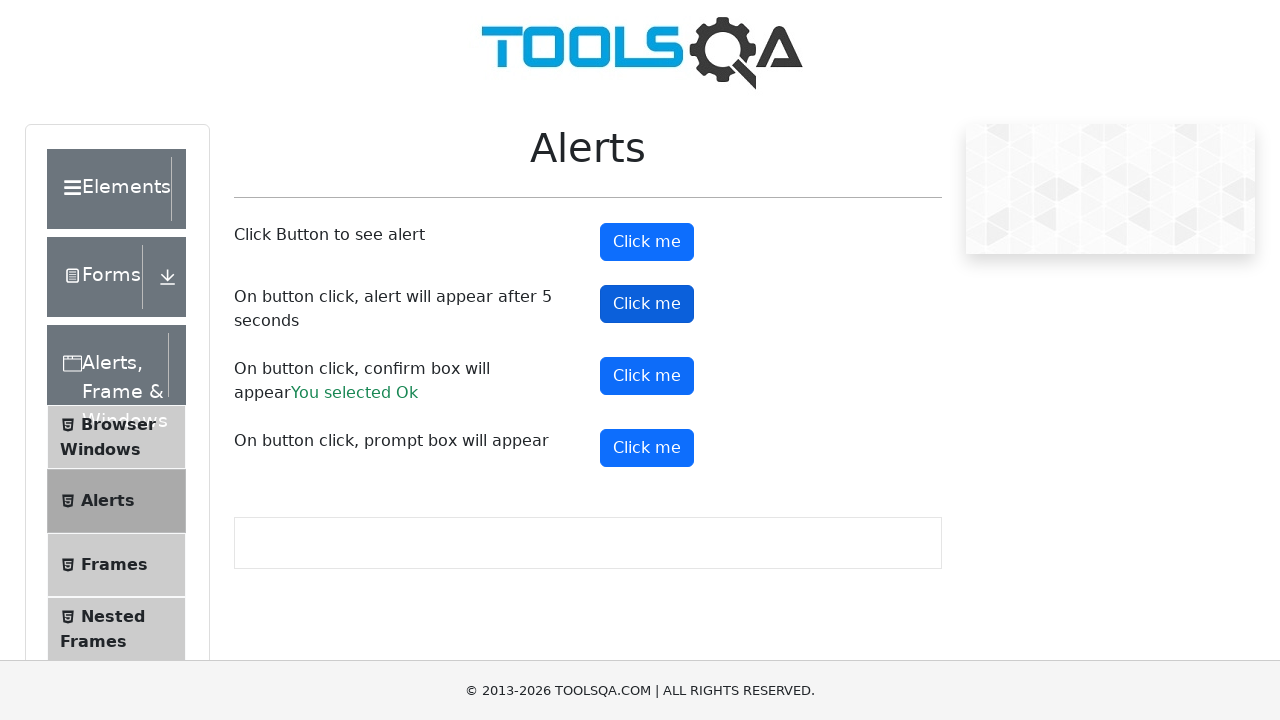

Waited 500ms for confirm dialog to be processed
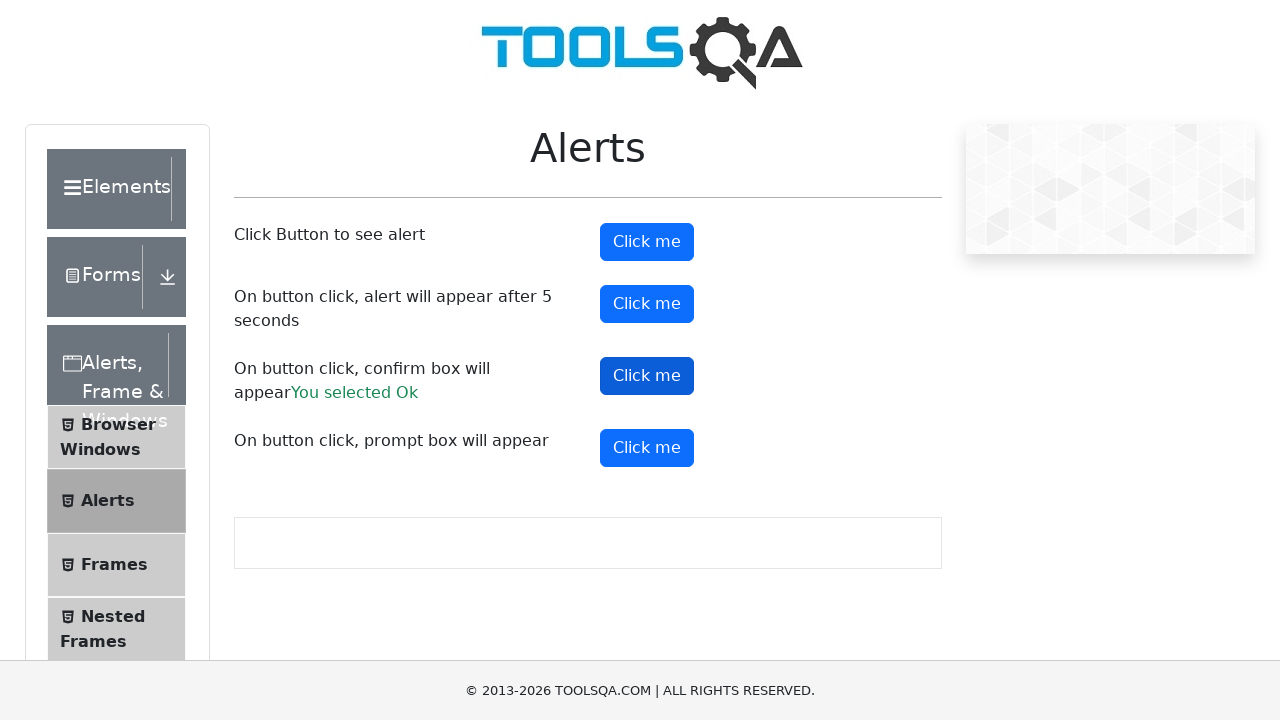

Confirm result message appeared
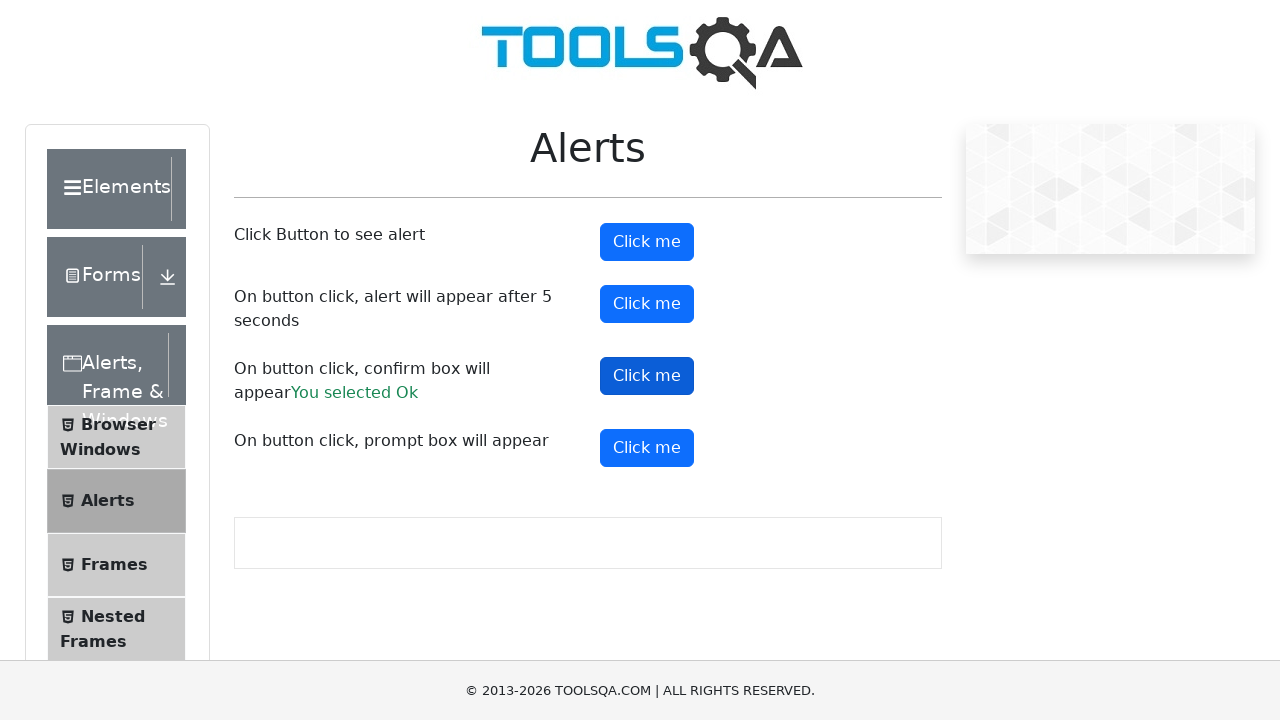

Set up dialog handler to accept prompt with 'TestUser2024'
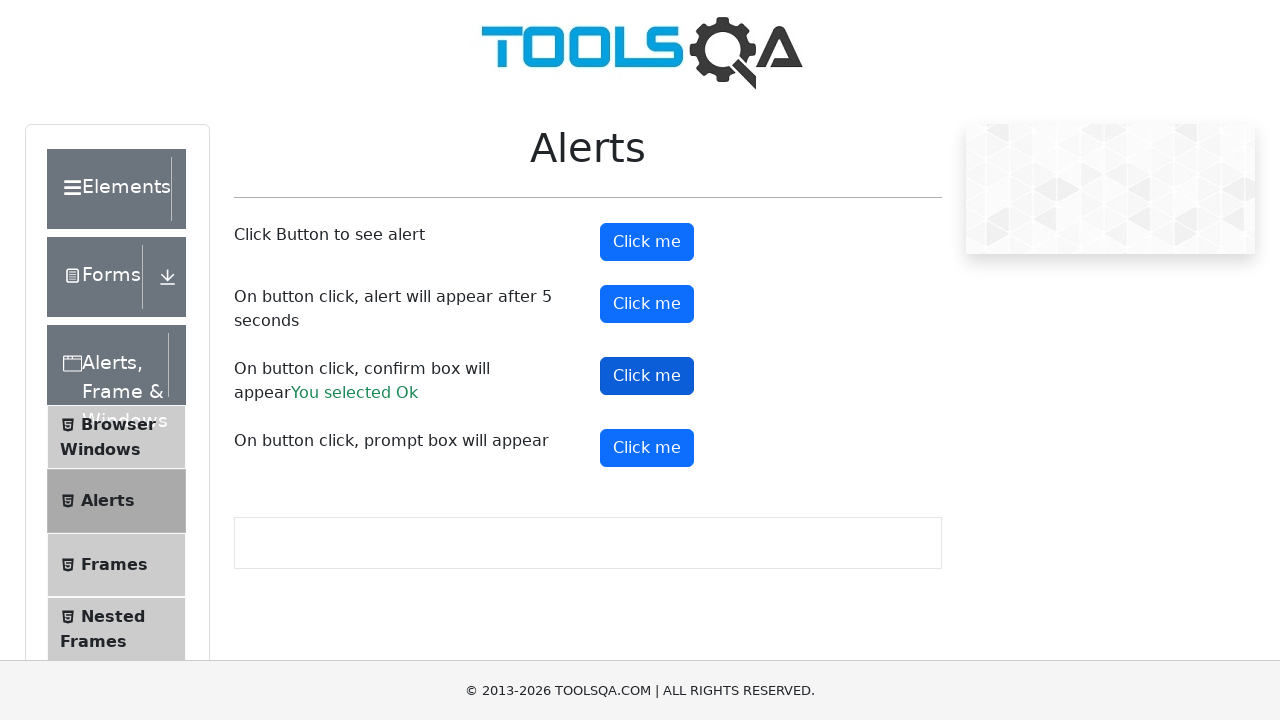

Clicked prompt button to trigger prompt dialog at (647, 448) on #promtButton
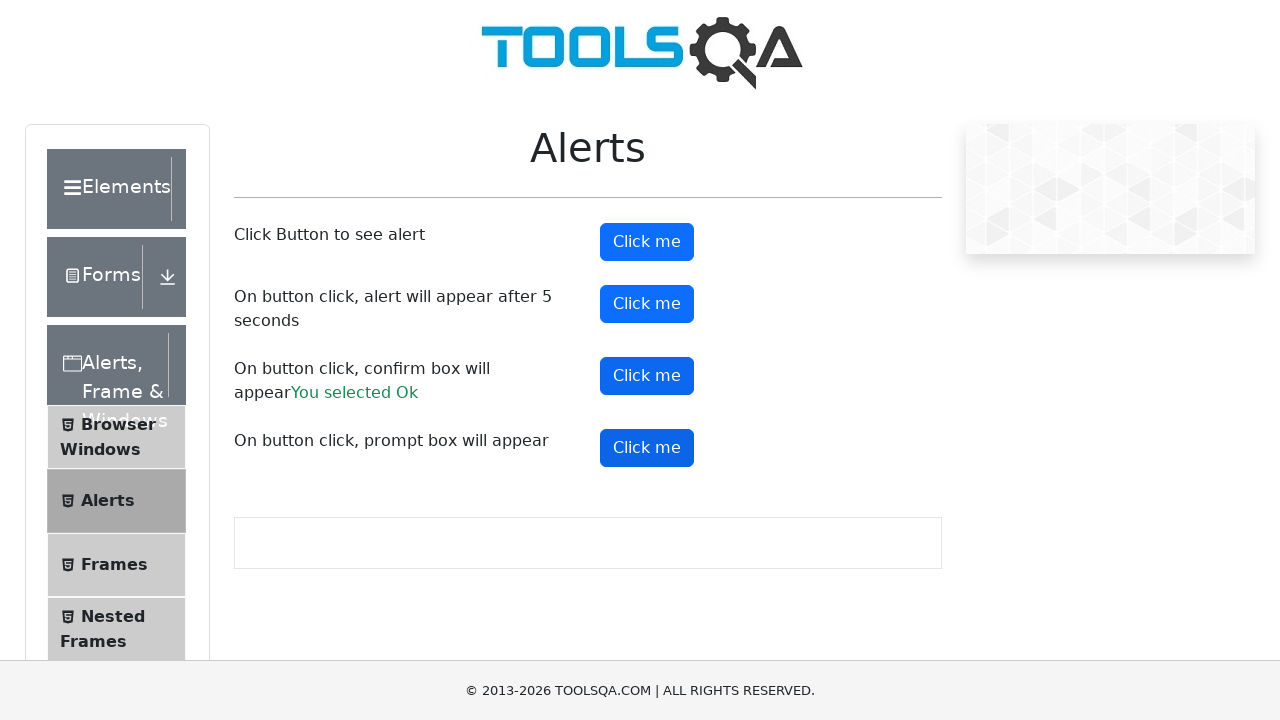

Waited 500ms for prompt dialog to be processed
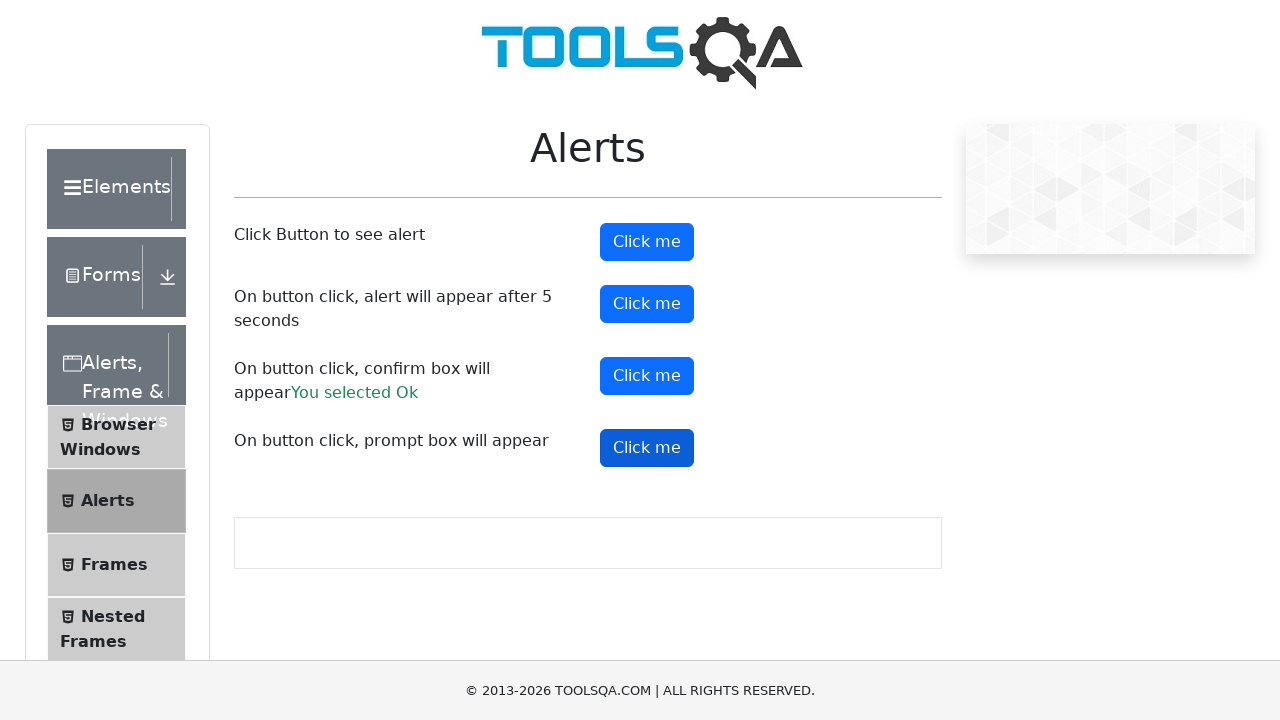

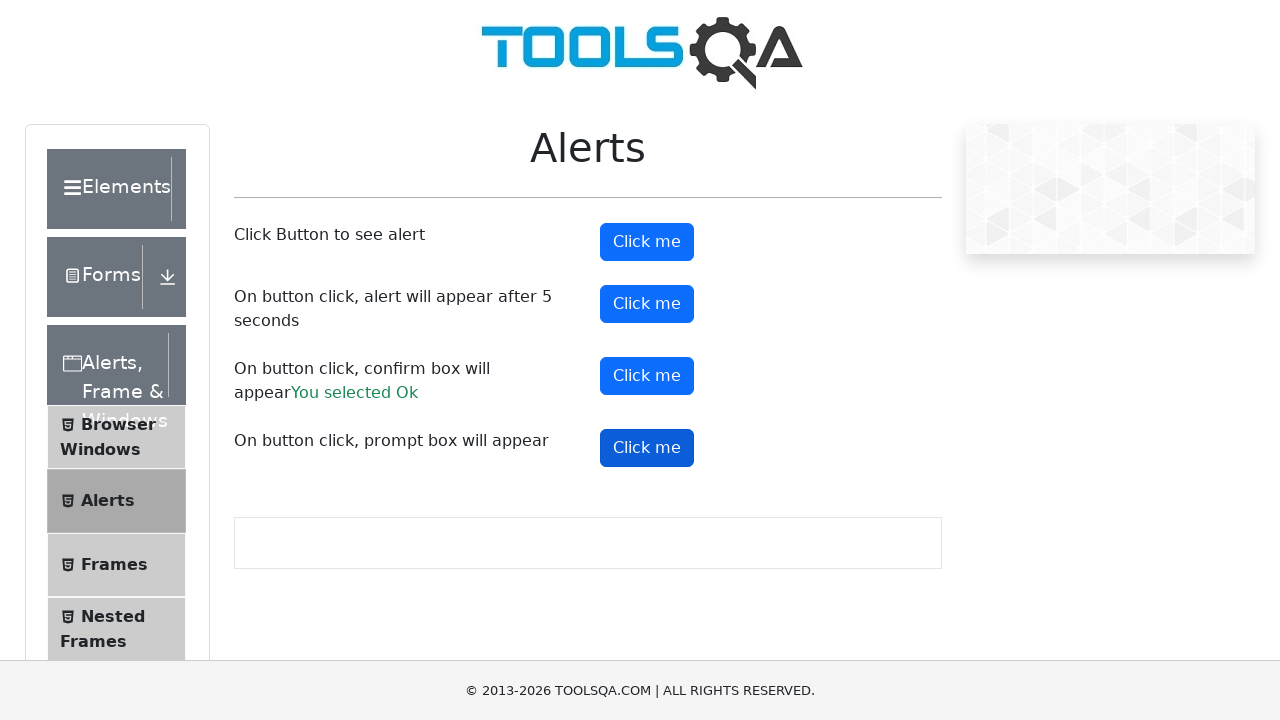